Tests filtering to display only active (uncompleted) items

Starting URL: https://demo.playwright.dev/todomvc

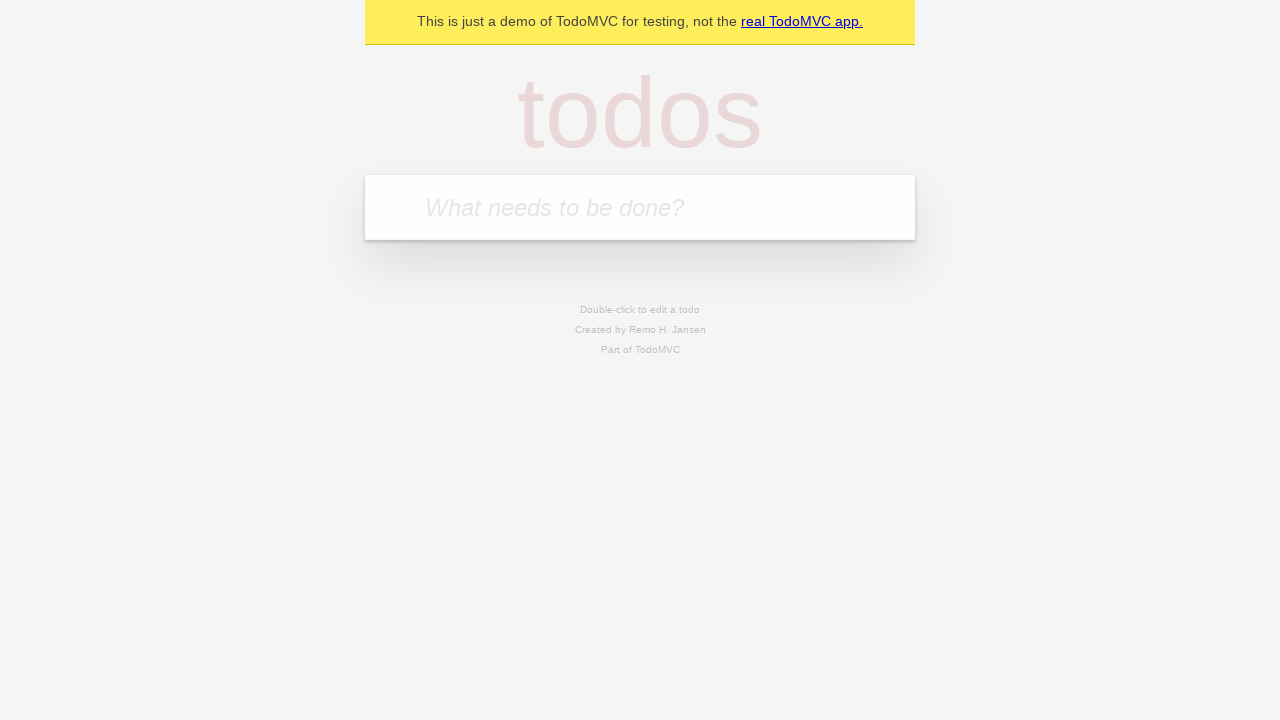

Filled todo input with 'buy some cheese' on internal:attr=[placeholder="What needs to be done?"i]
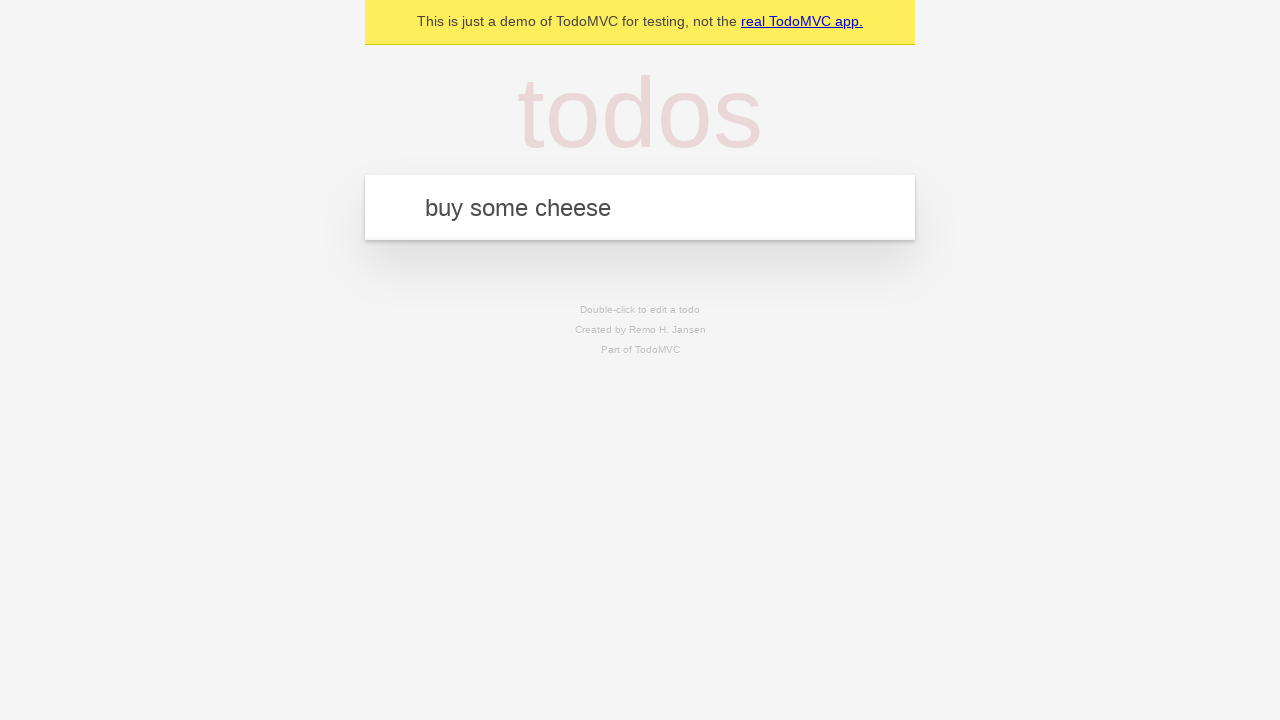

Pressed Enter to add first todo item on internal:attr=[placeholder="What needs to be done?"i]
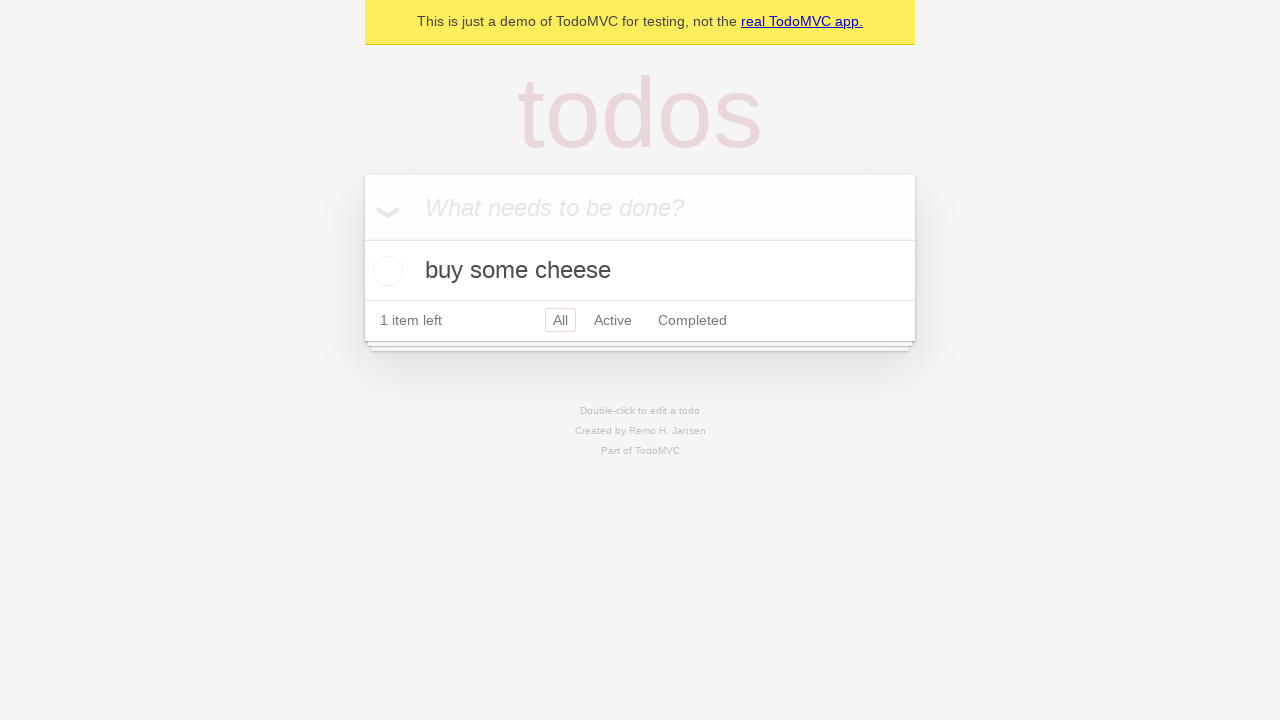

Filled todo input with 'feed the cat' on internal:attr=[placeholder="What needs to be done?"i]
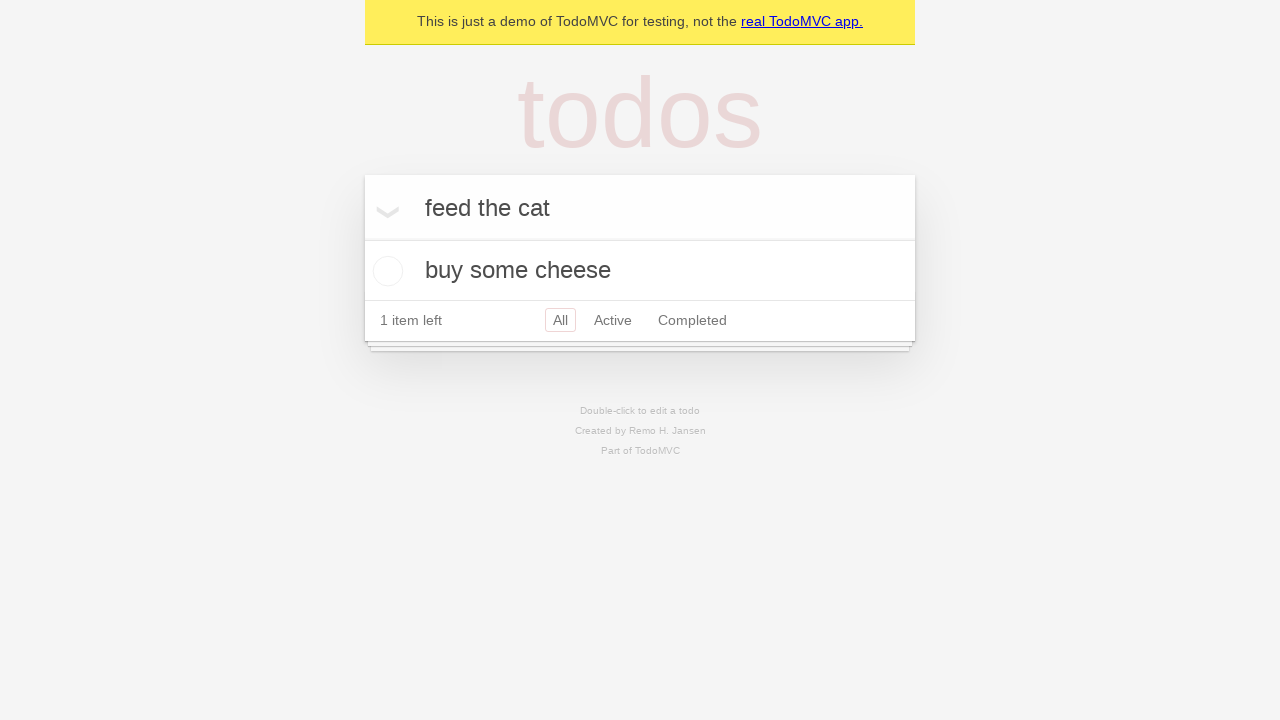

Pressed Enter to add second todo item on internal:attr=[placeholder="What needs to be done?"i]
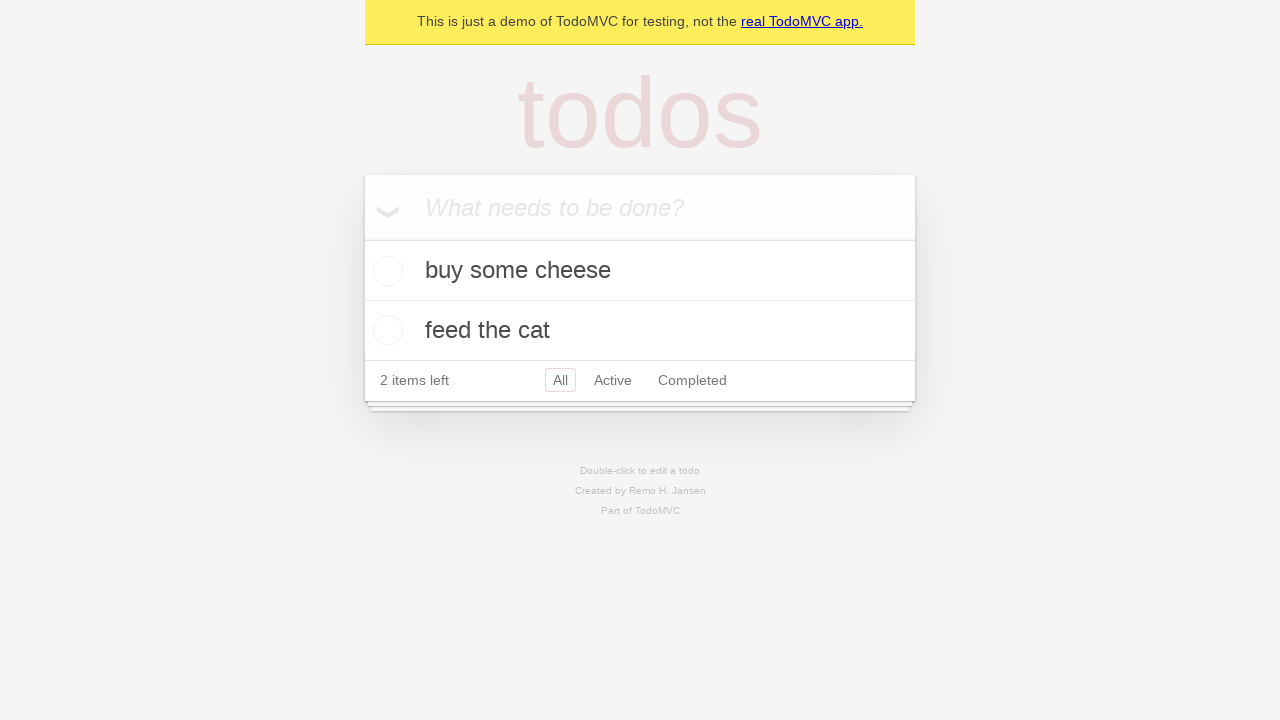

Filled todo input with 'book a doctors appointment' on internal:attr=[placeholder="What needs to be done?"i]
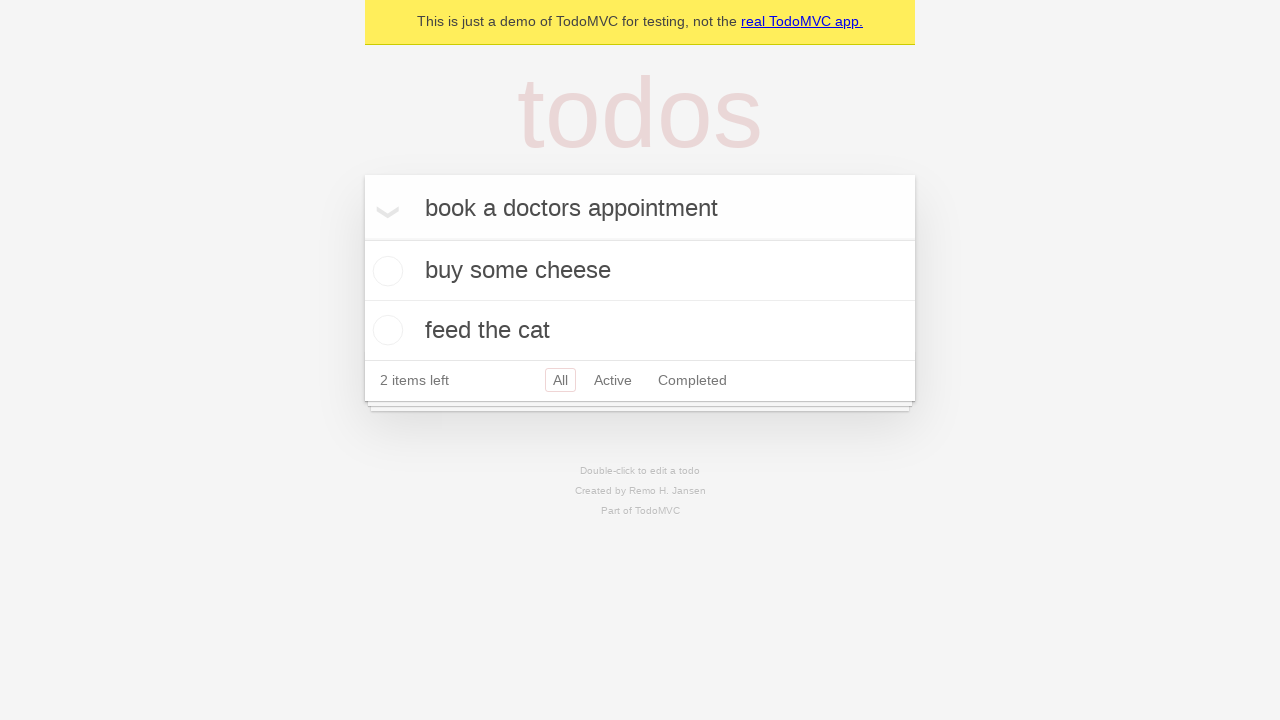

Pressed Enter to add third todo item on internal:attr=[placeholder="What needs to be done?"i]
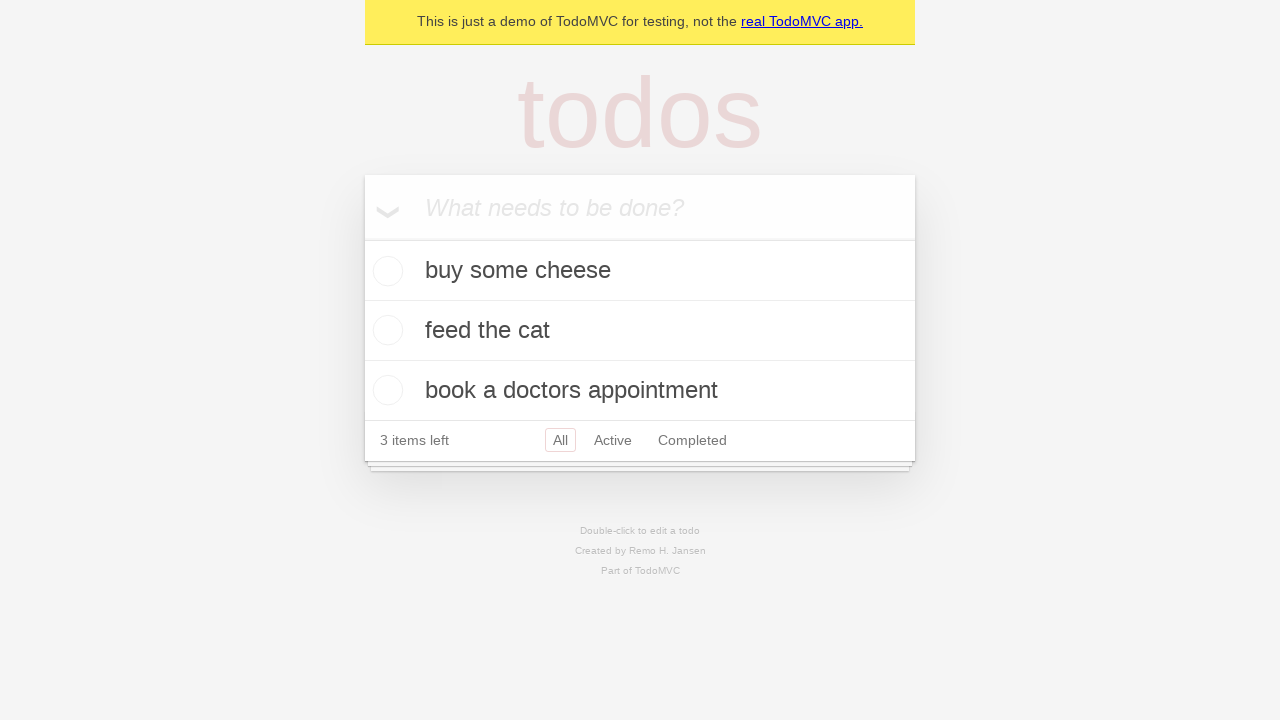

Checked the second todo item (marked as completed) at (385, 330) on [data-testid='todo-item'] >> nth=1 >> internal:role=checkbox
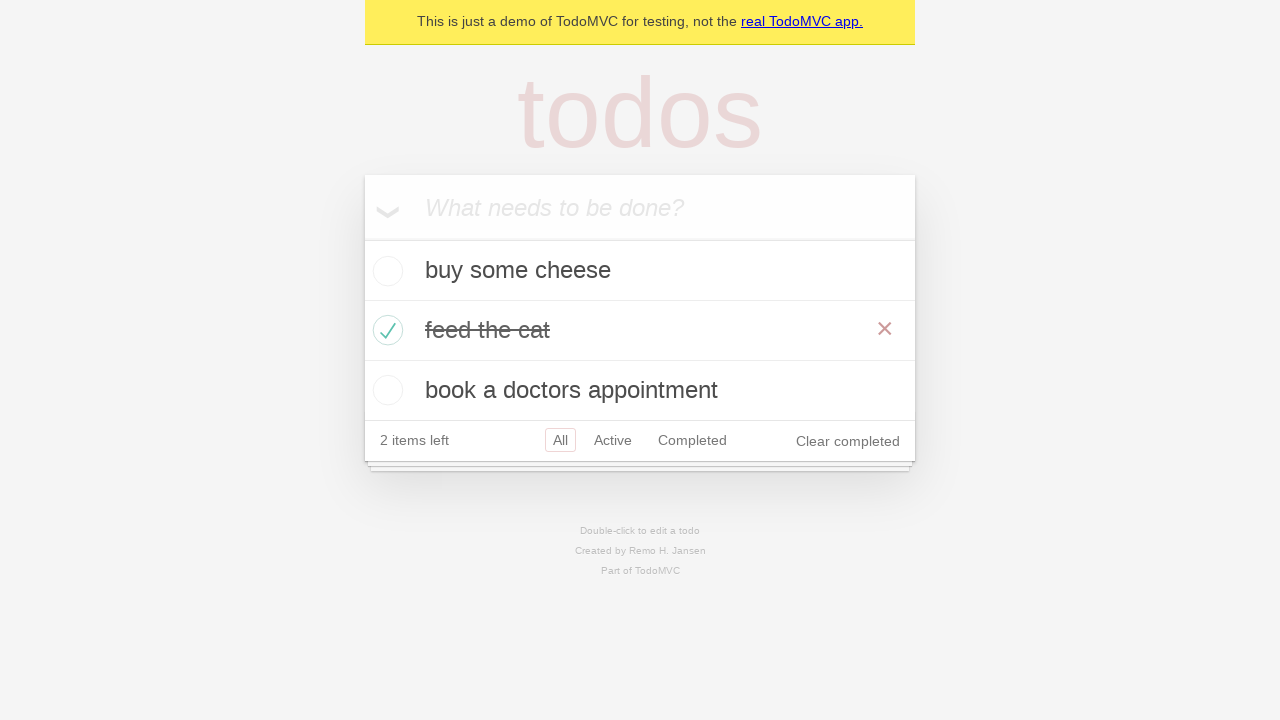

Clicked Active filter to display only uncompleted items at (613, 440) on internal:role=link[name="Active"i]
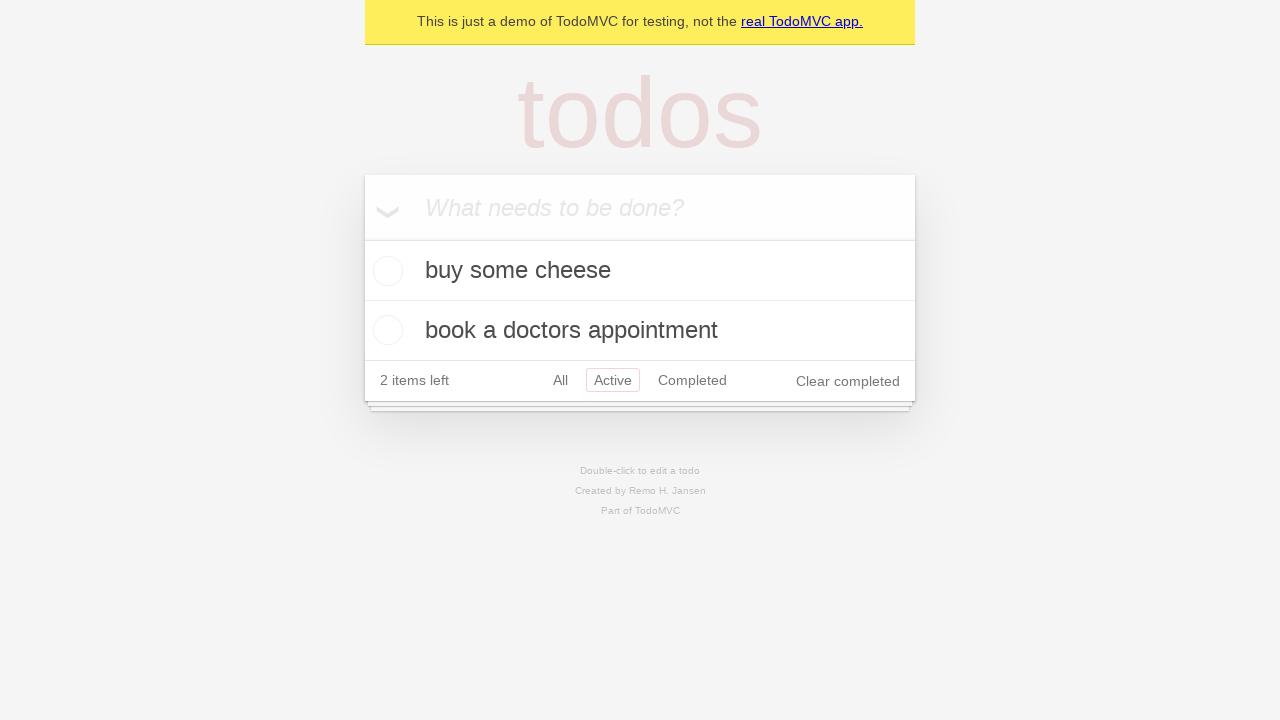

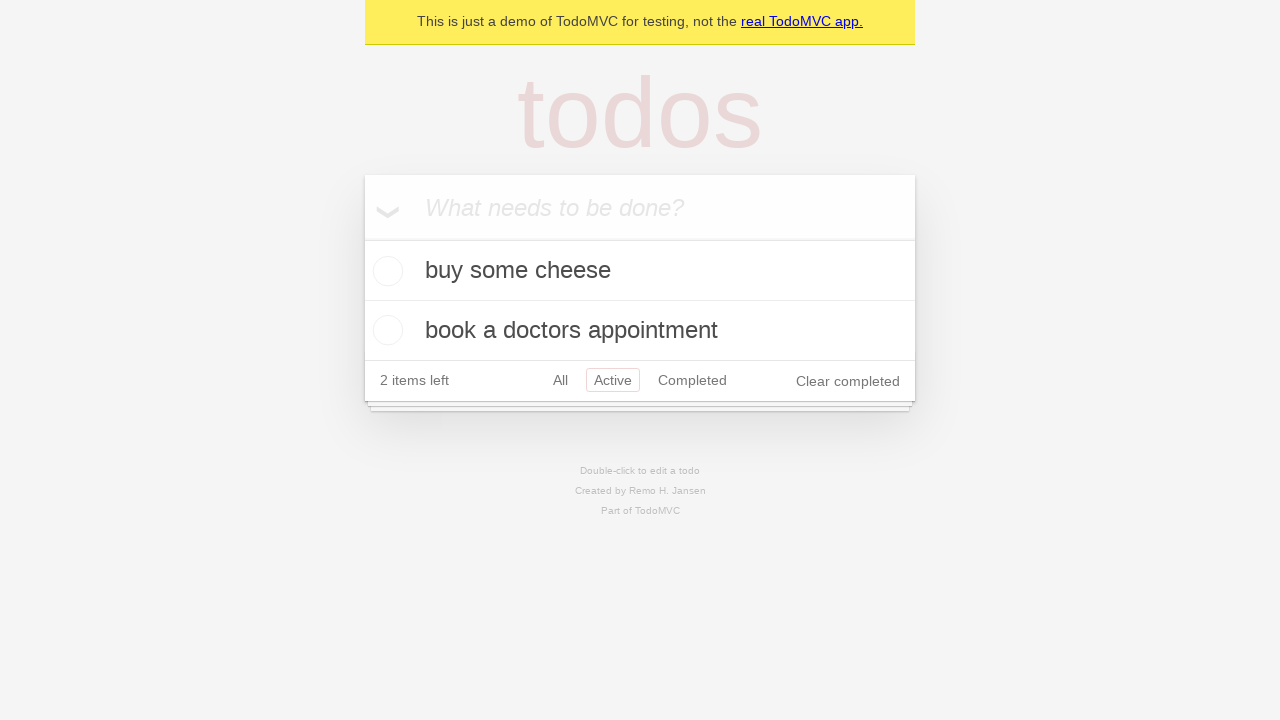